Tests the BlazeDemo flight search functionality by selecting a departure city (Boston) and destination city (New York), then clicking the Find Flights button and verifying that flight results are displayed in a table.

Starting URL: https://blazedemo.com/

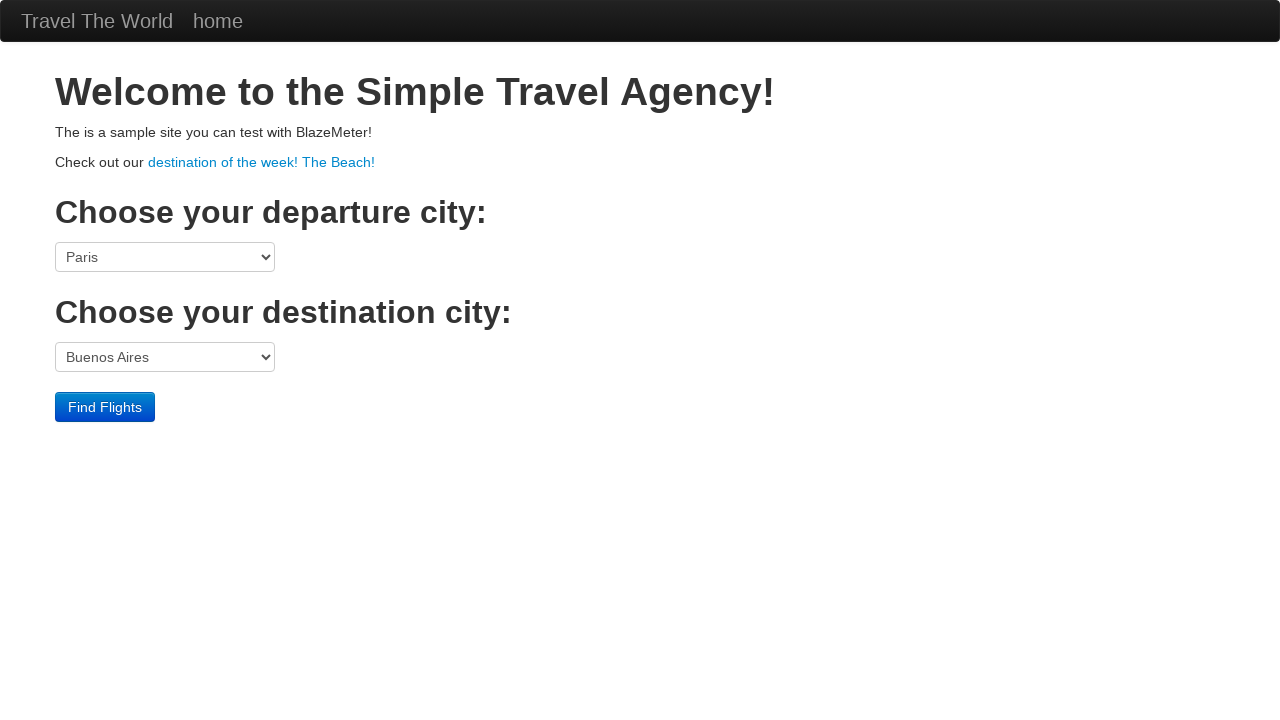

Selected Boston as departure city from dropdown on select[name='fromPort']
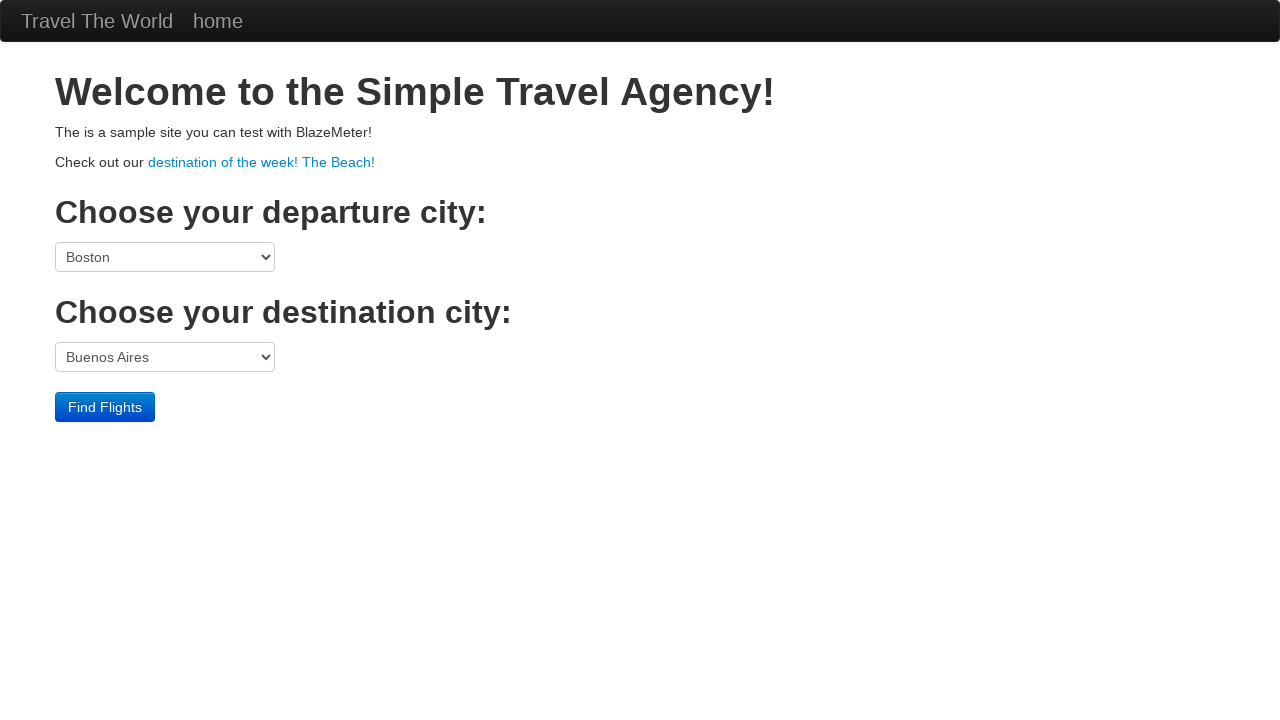

Selected New York as destination city from dropdown on select[name='toPort']
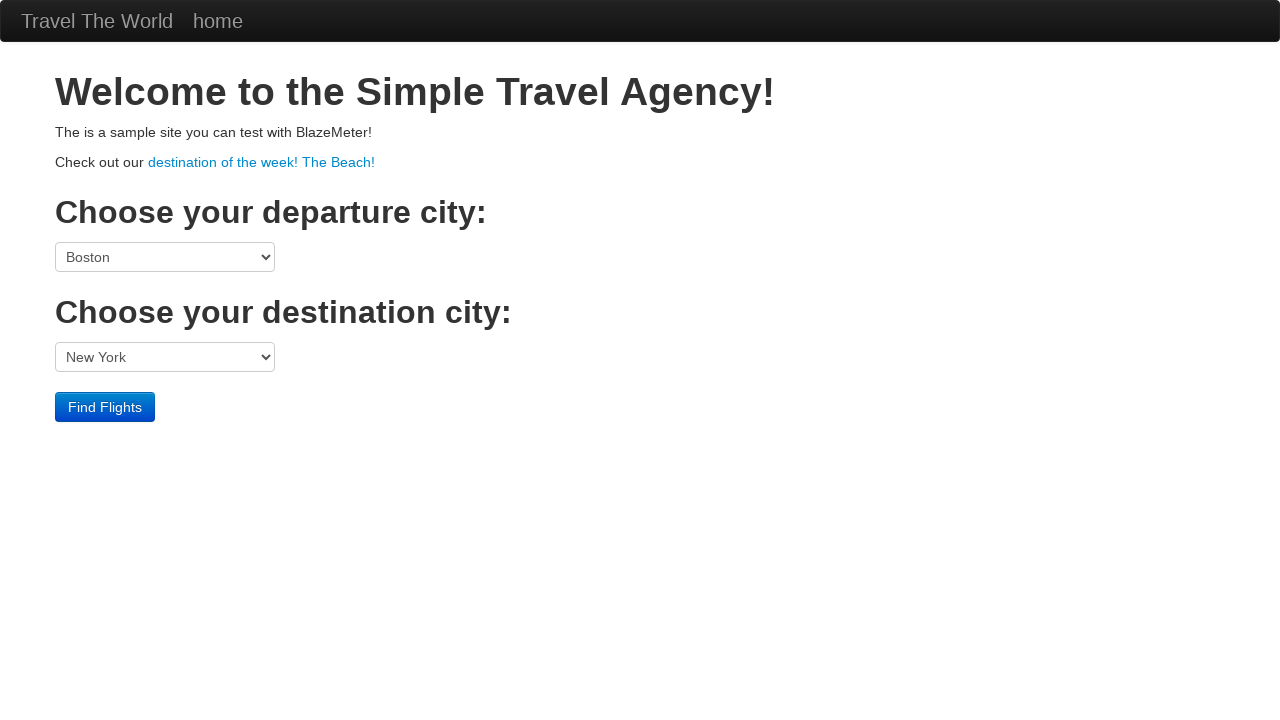

Clicked Find Flights button to search for flights at (105, 407) on input[value='Find Flights']
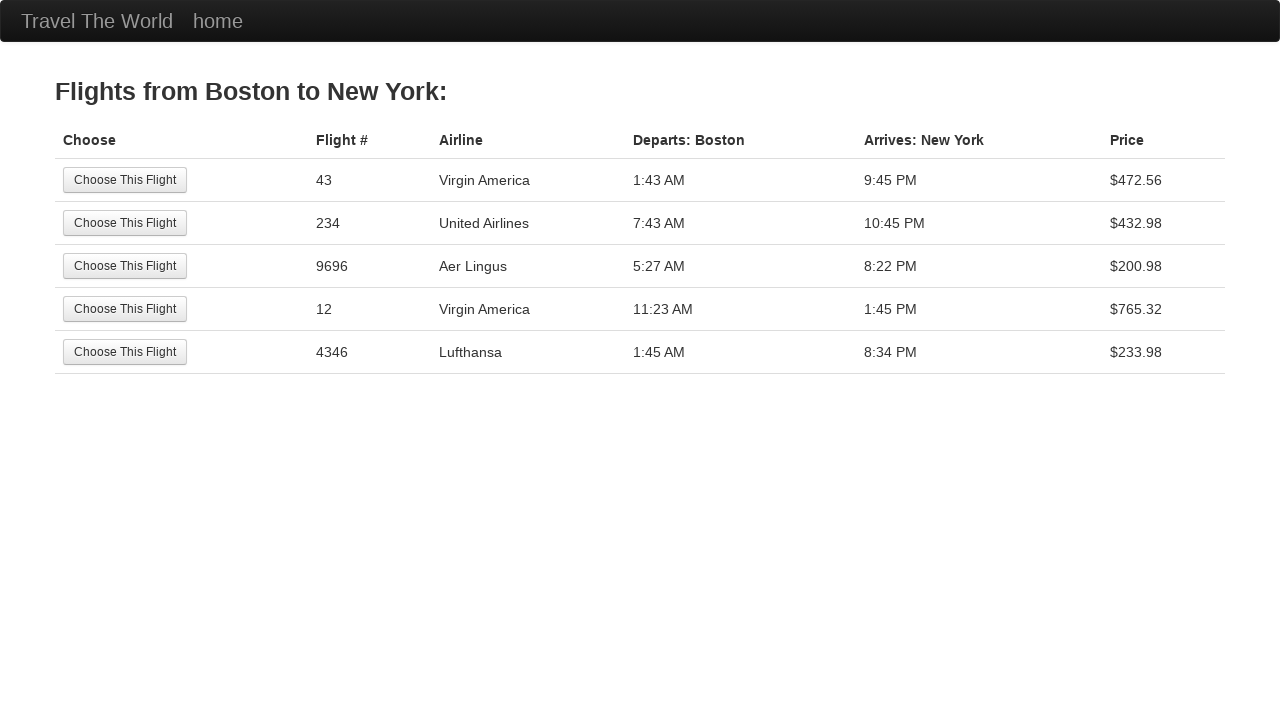

Flight results table loaded successfully
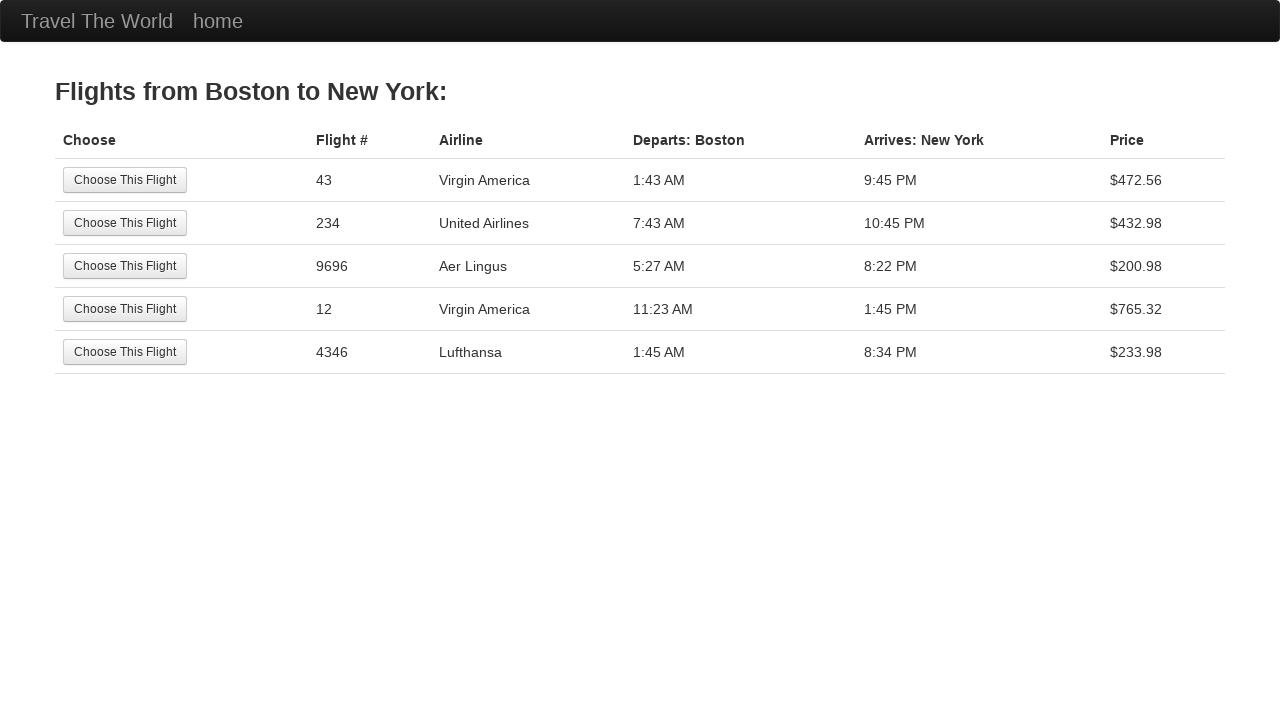

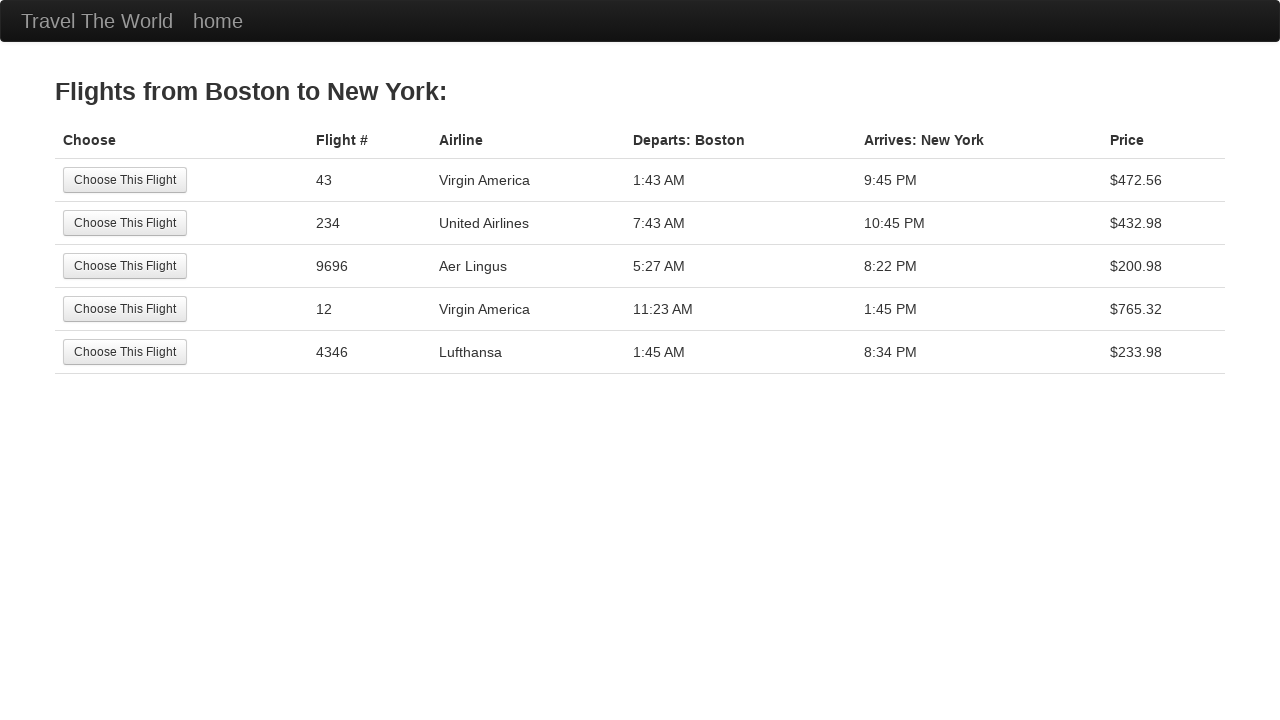